Tests scroll functionality by scrolling to footer and verifying scroll position changes

Starting URL: https://webdriver.io/

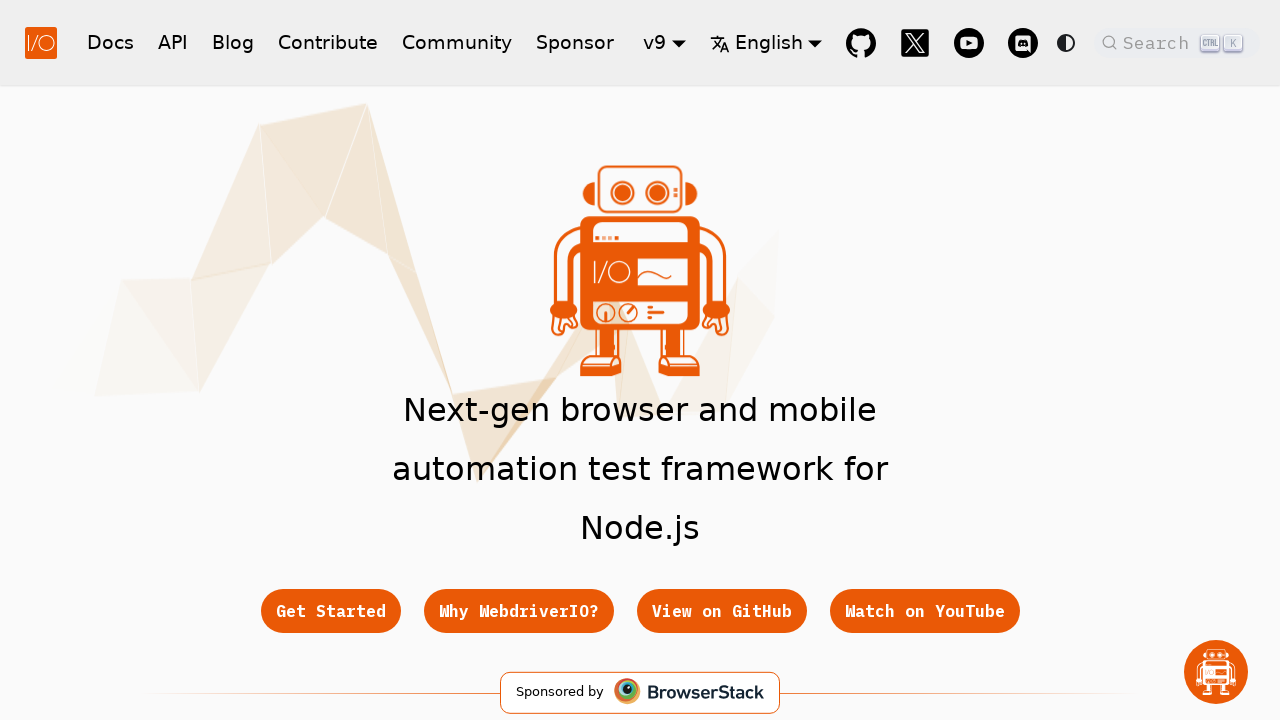

Retrieved initial scroll position
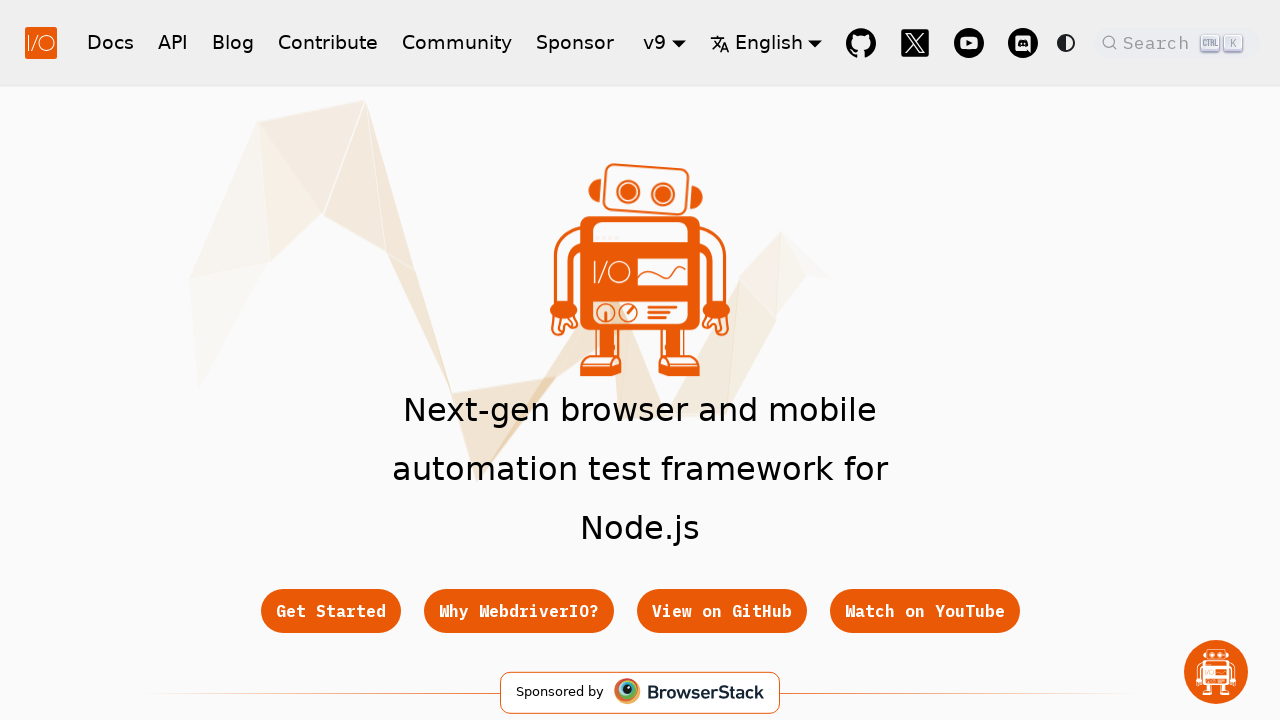

Scrolled footer into view
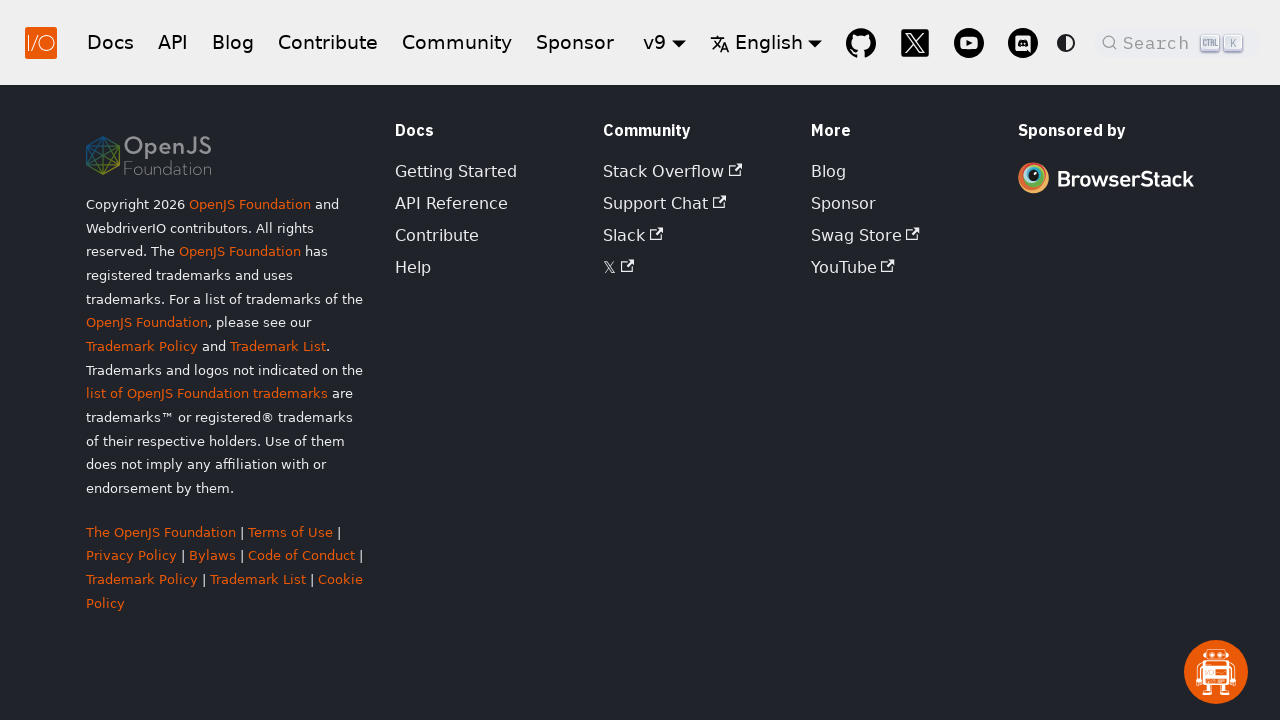

Retrieved updated scroll position after scrolling
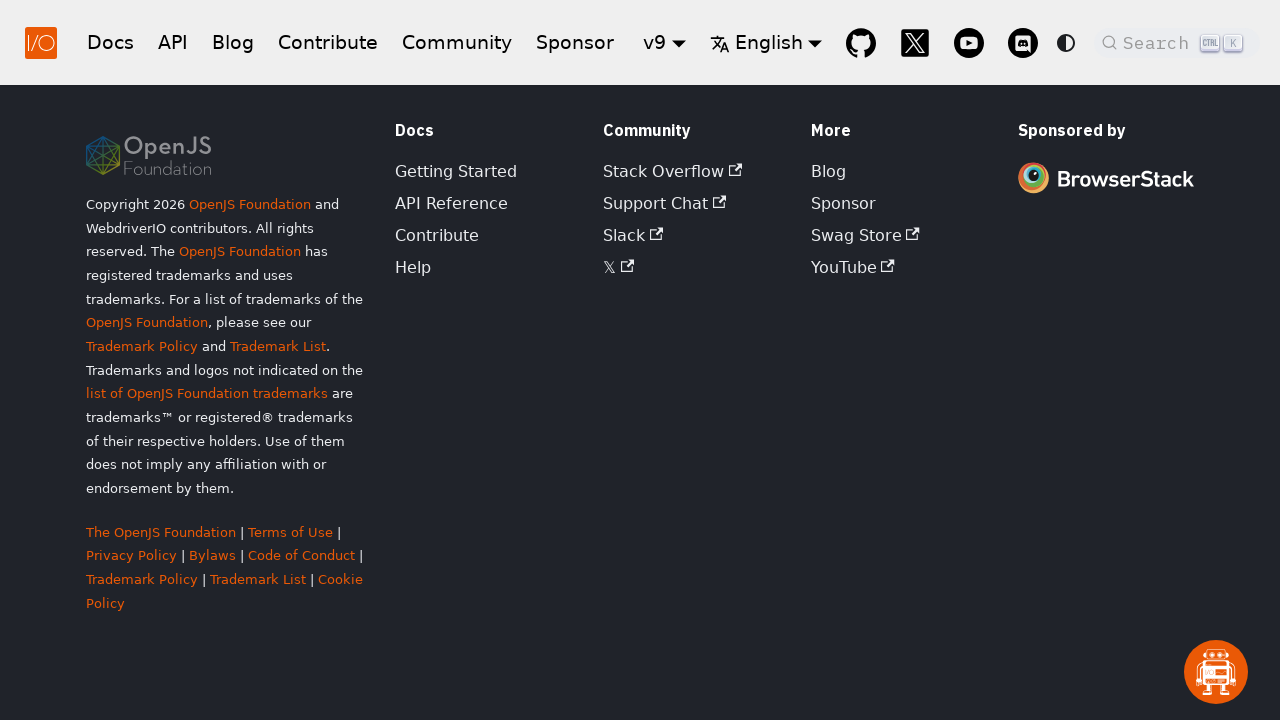

Verified scroll position changed to below 100 pixels vertically
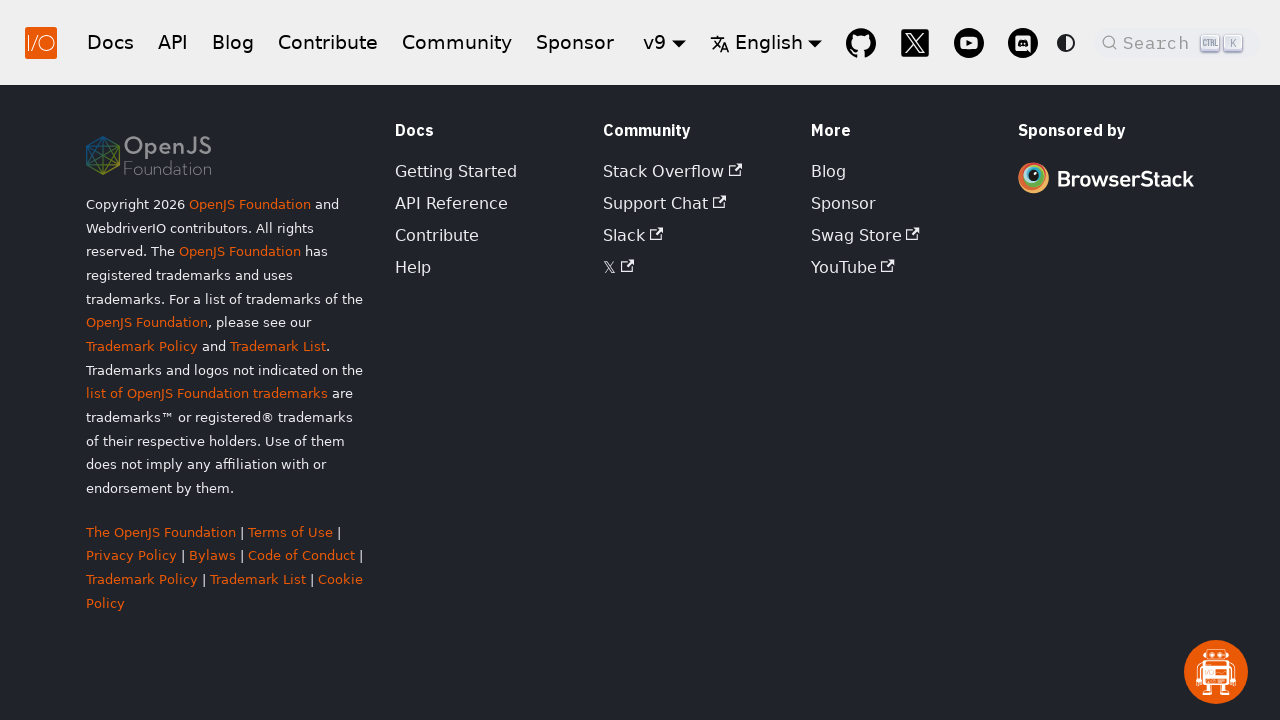

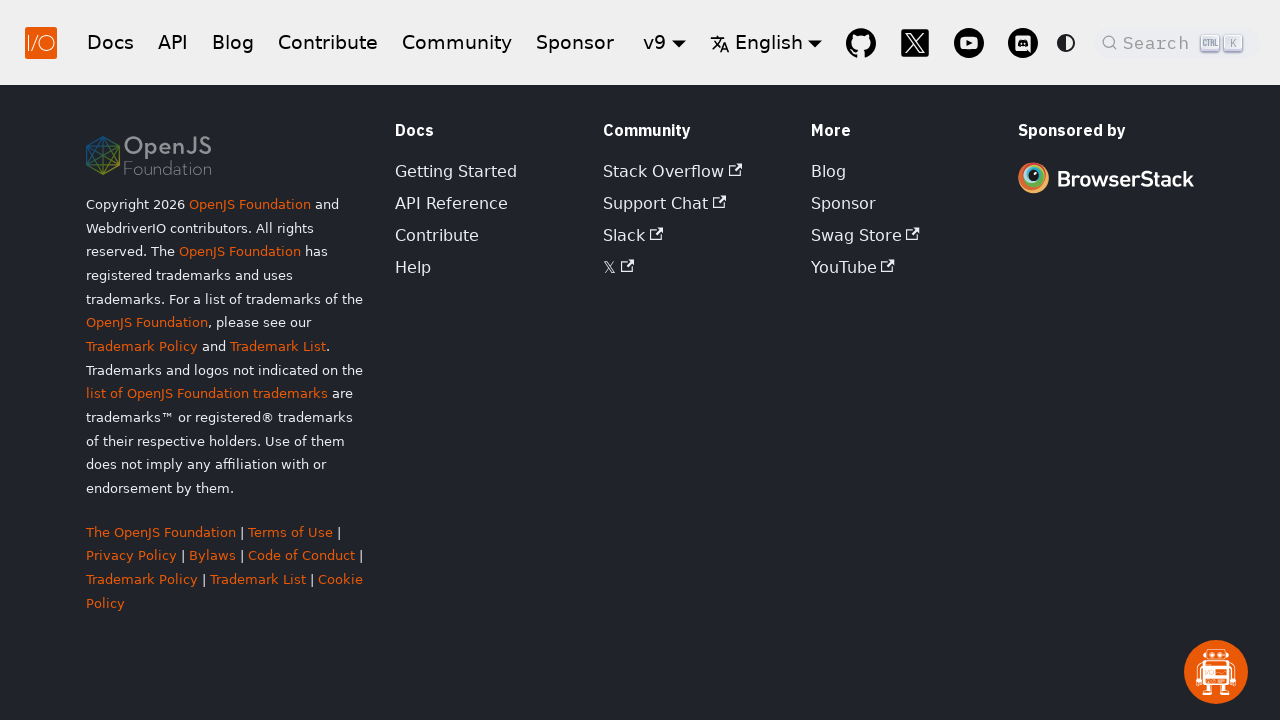